Tests login error handling by entering incorrect credentials and verifying the error message displayed

Starting URL: https://login1.nextbasecrm.com

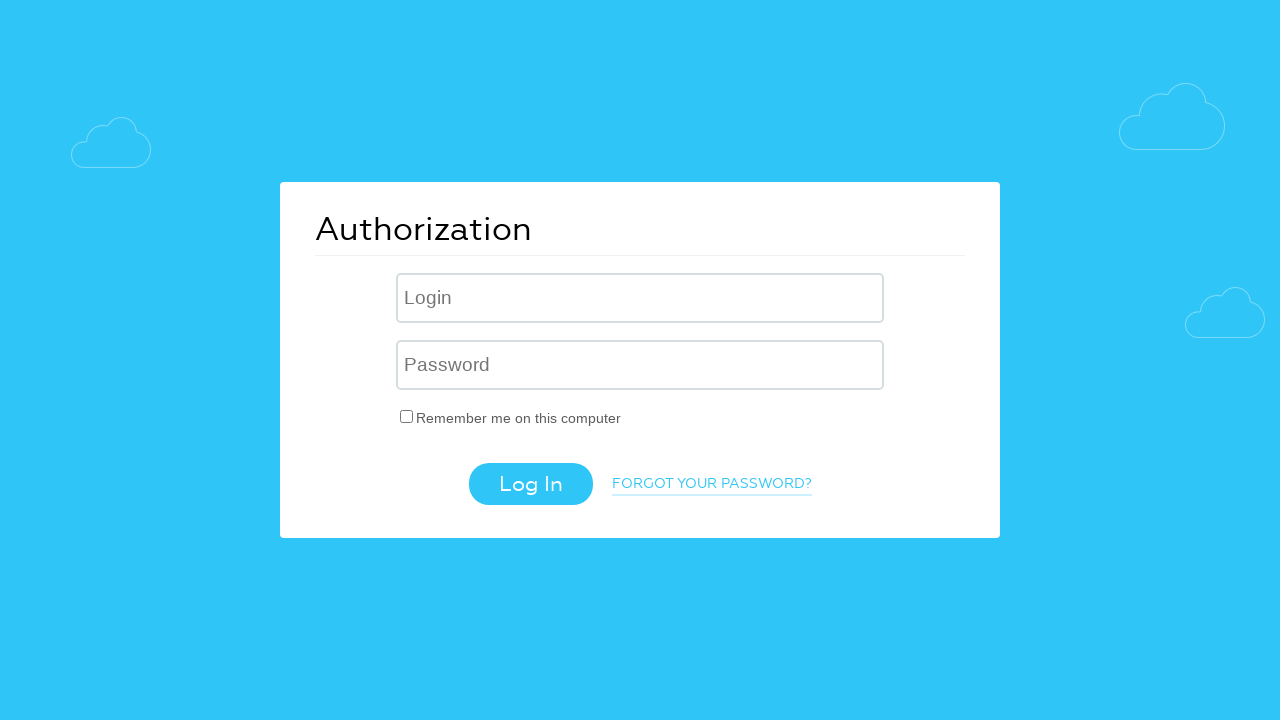

Filled username field with 'incorrect' on .login-inp
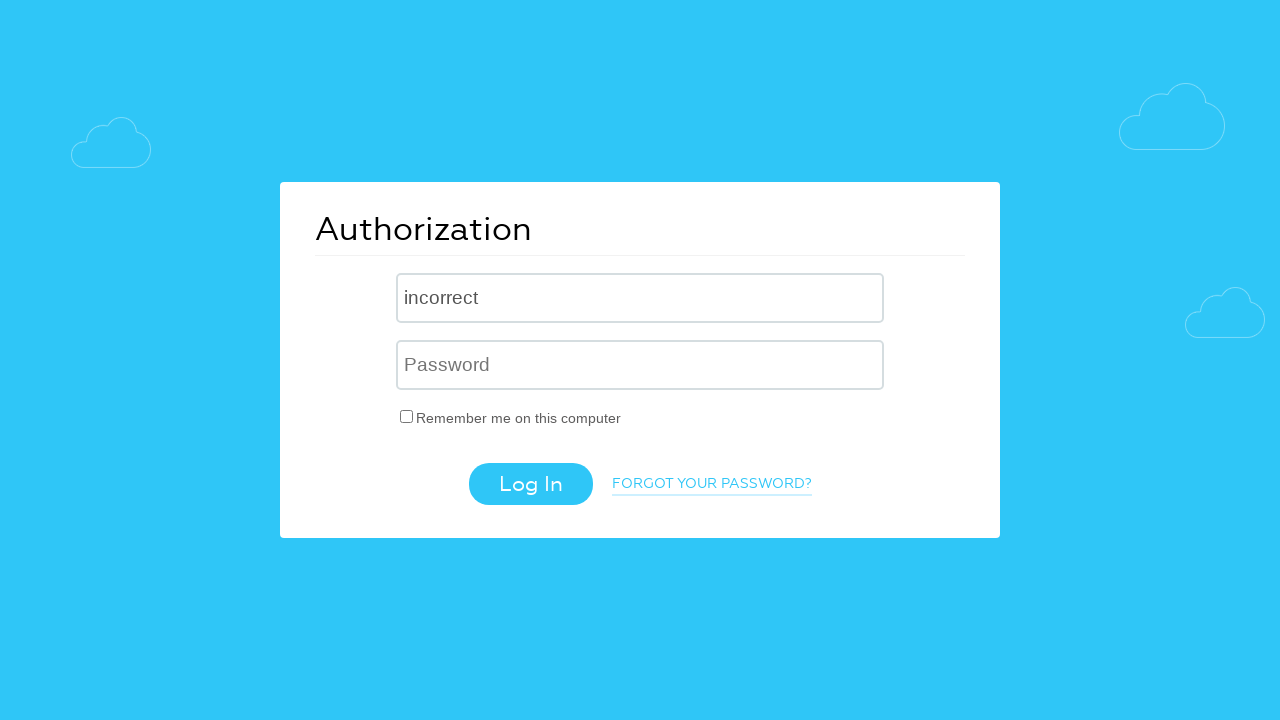

Filled password field with 'incorrect' on input[name='USER_PASSWORD']
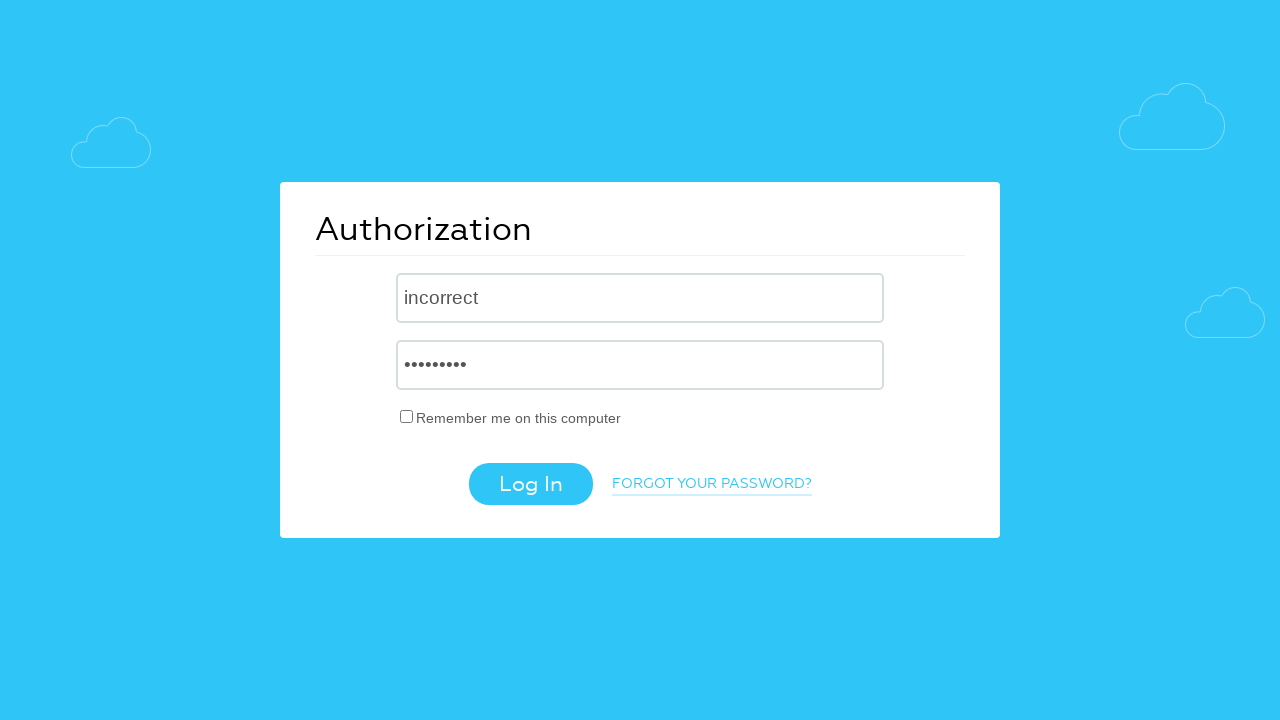

Clicked login button at (530, 484) on .login-btn
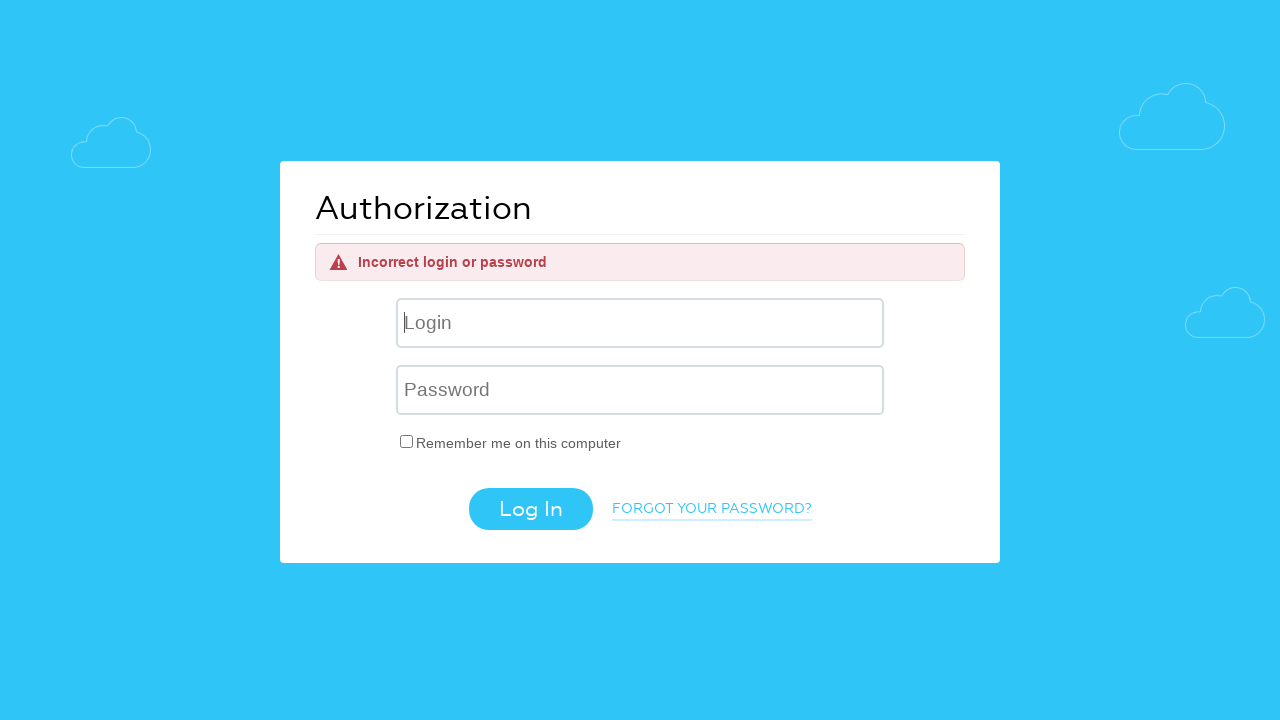

Error message element appeared
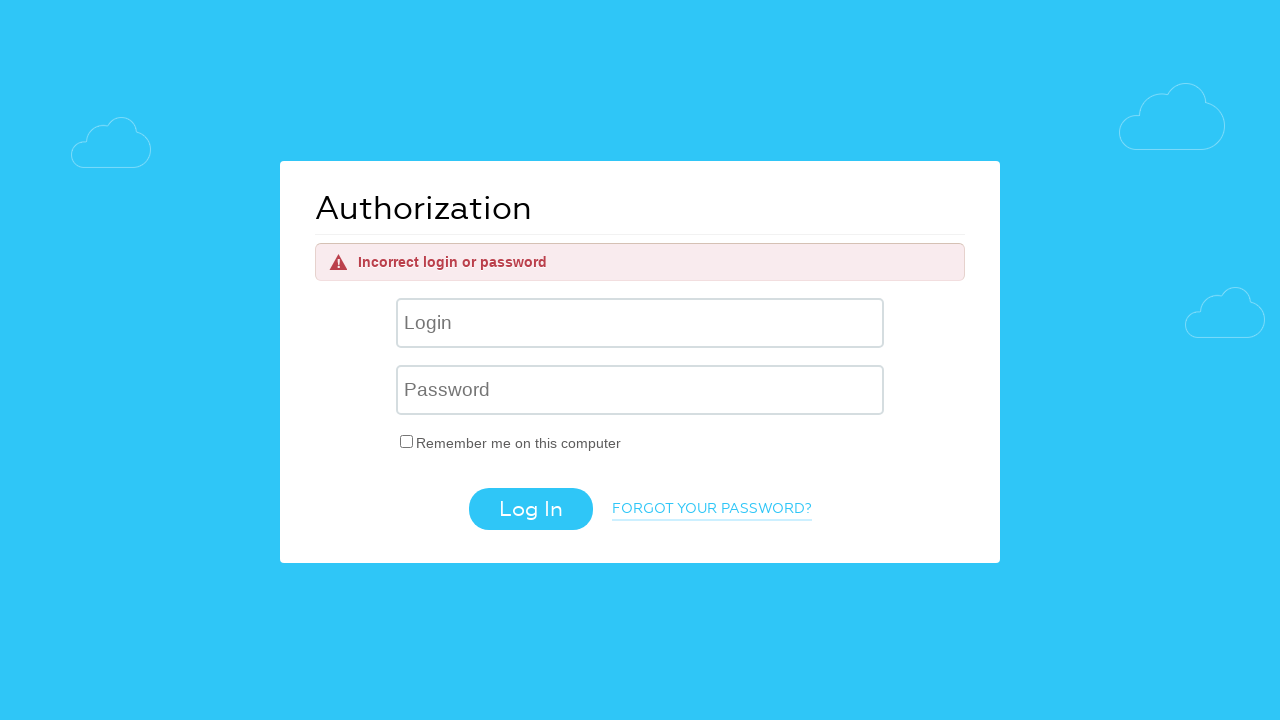

Retrieved error message text: 'Incorrect login or password'
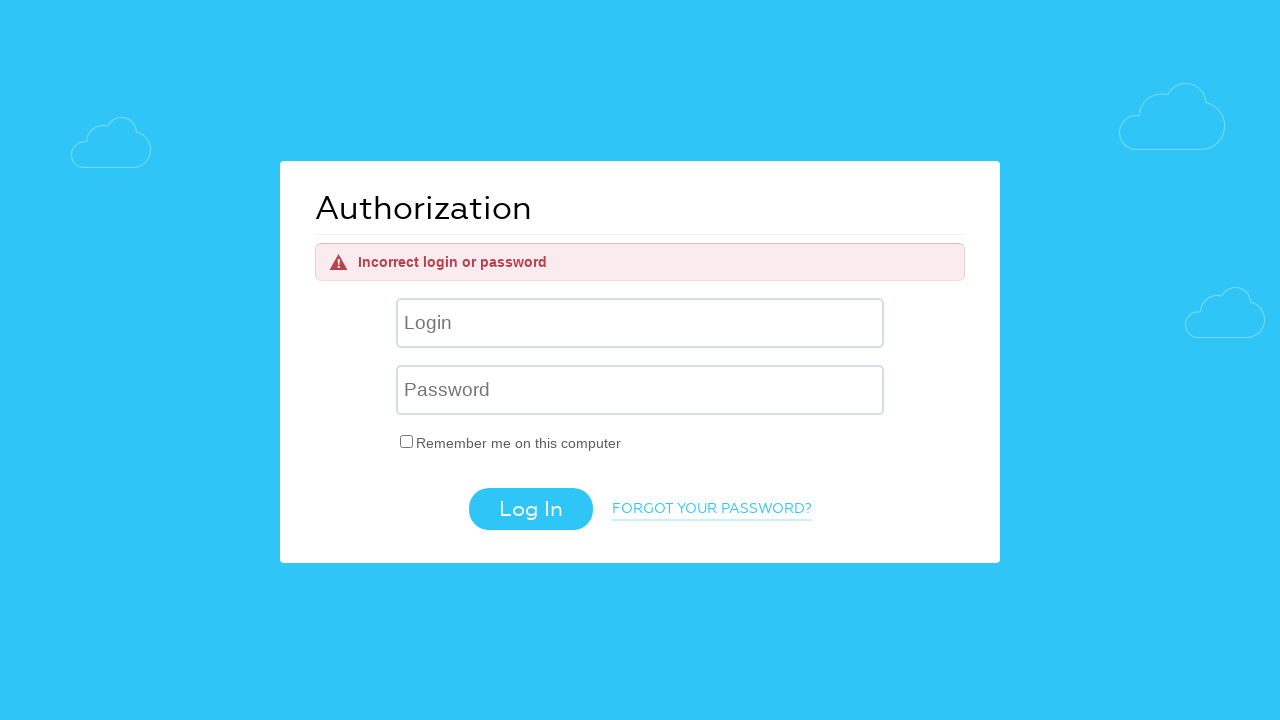

Verified error message matches expected text 'Incorrect login or password'
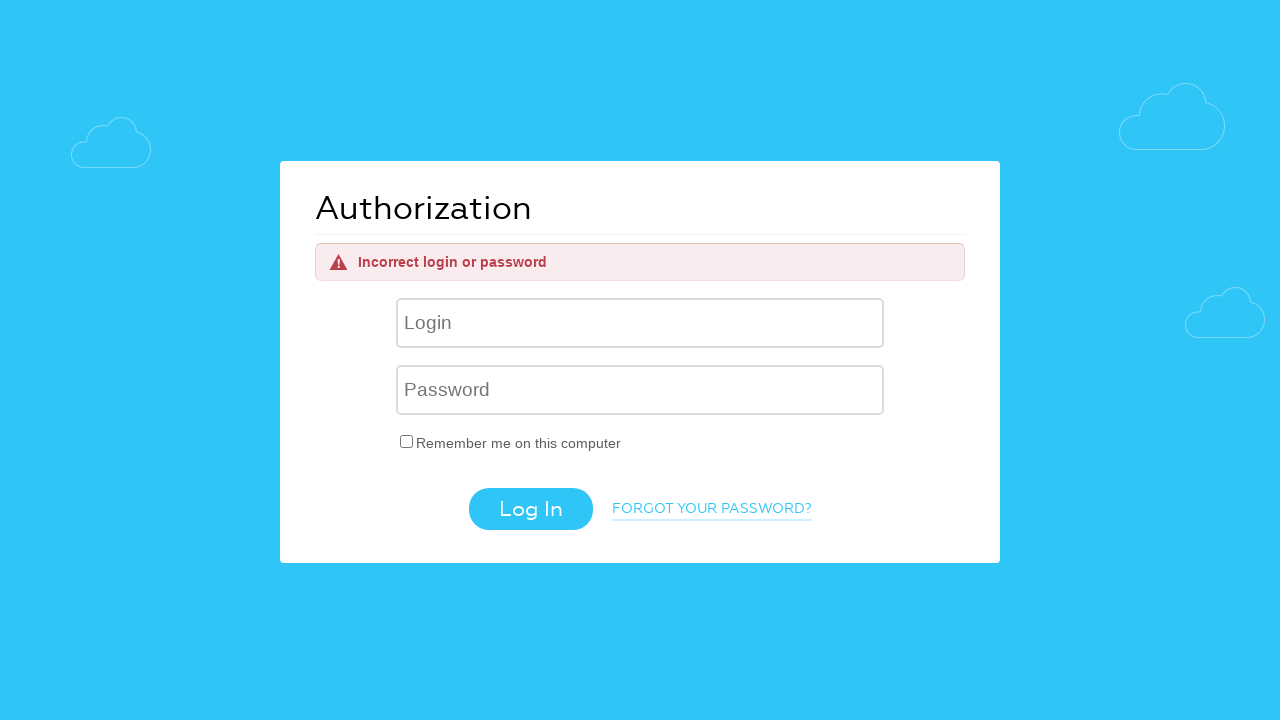

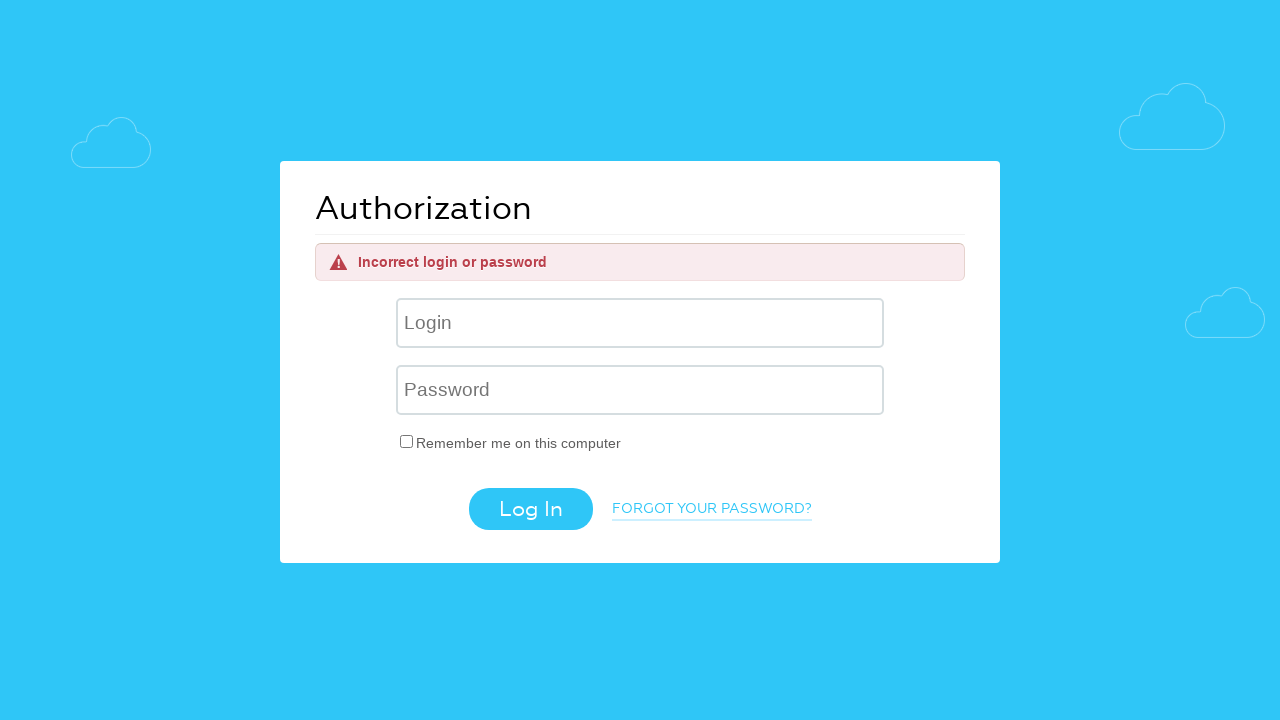